Tests that completed items are removed when clicking the Clear completed button.

Starting URL: https://demo.playwright.dev/todomvc

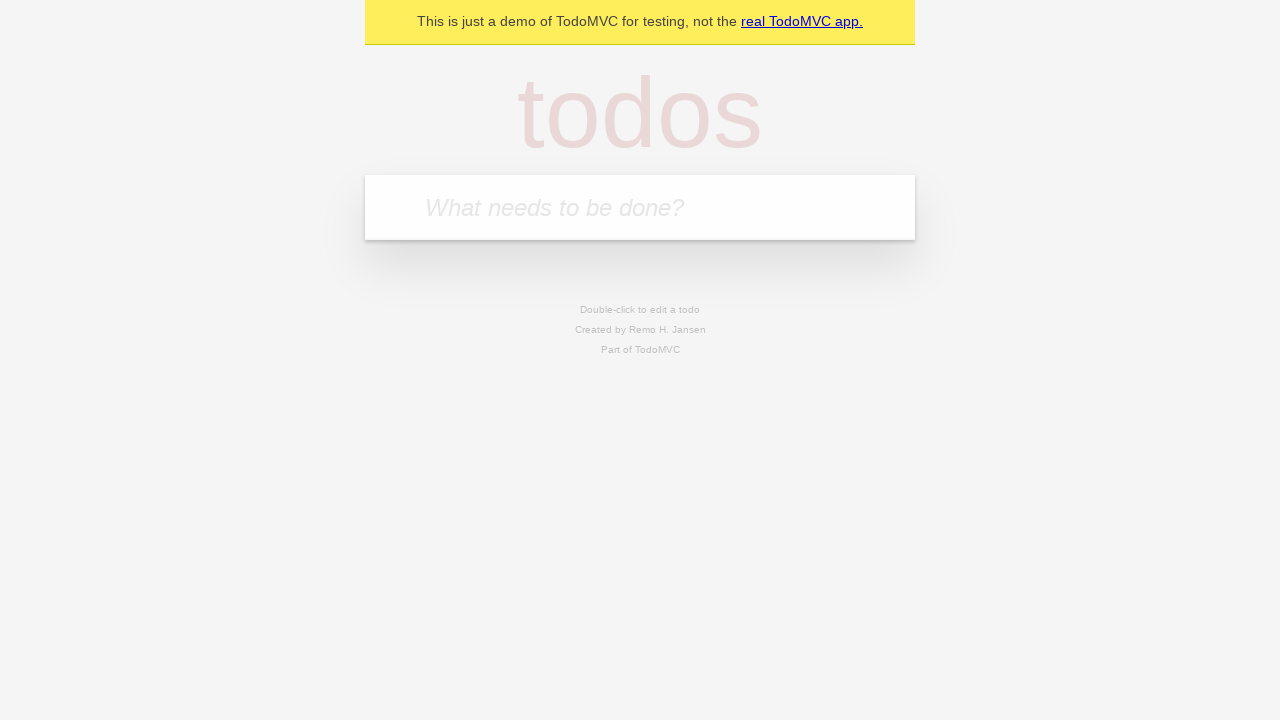

Navigated to TodoMVC demo application
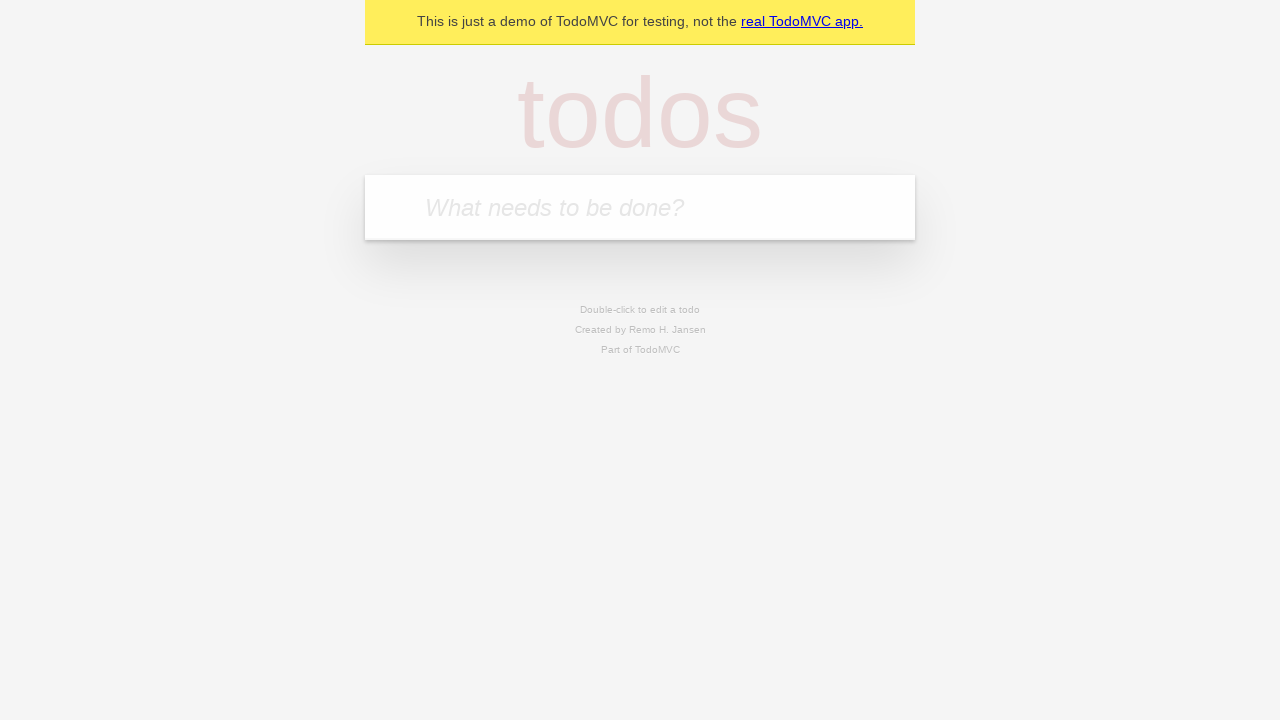

Filled todo input with 'buy some cheese' on internal:attr=[placeholder="What needs to be done?"i]
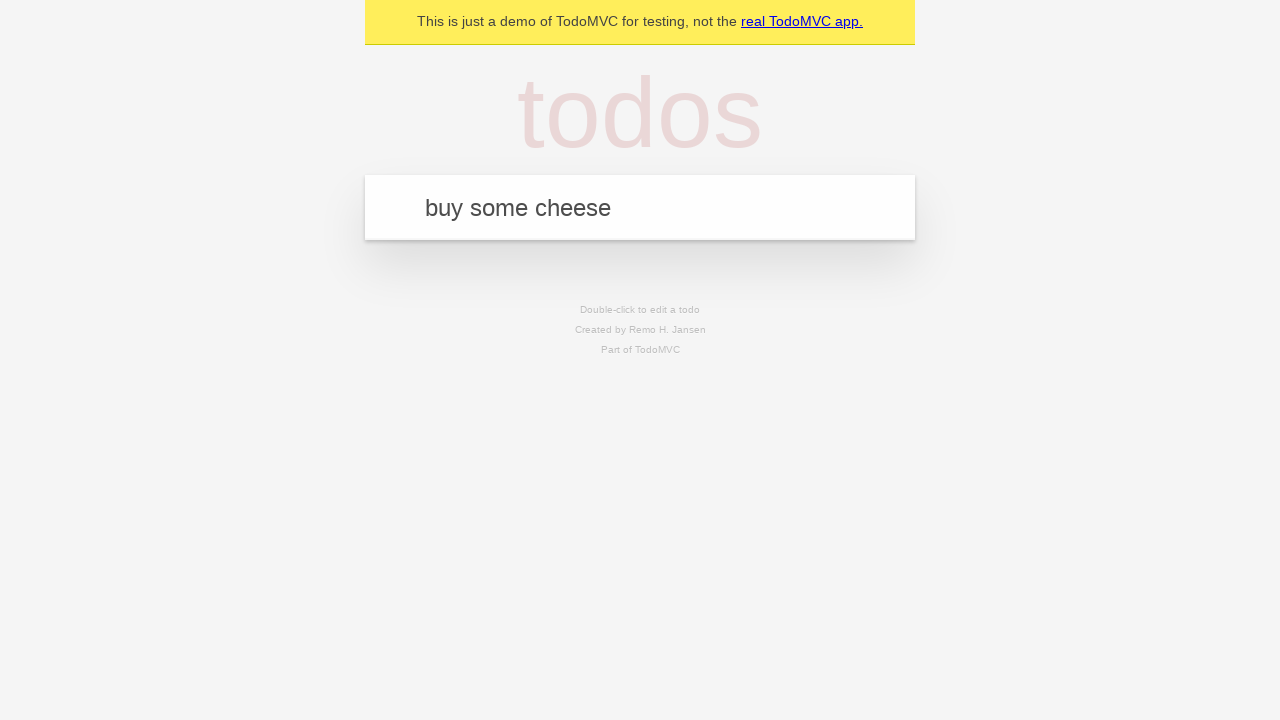

Pressed Enter to create todo 'buy some cheese' on internal:attr=[placeholder="What needs to be done?"i]
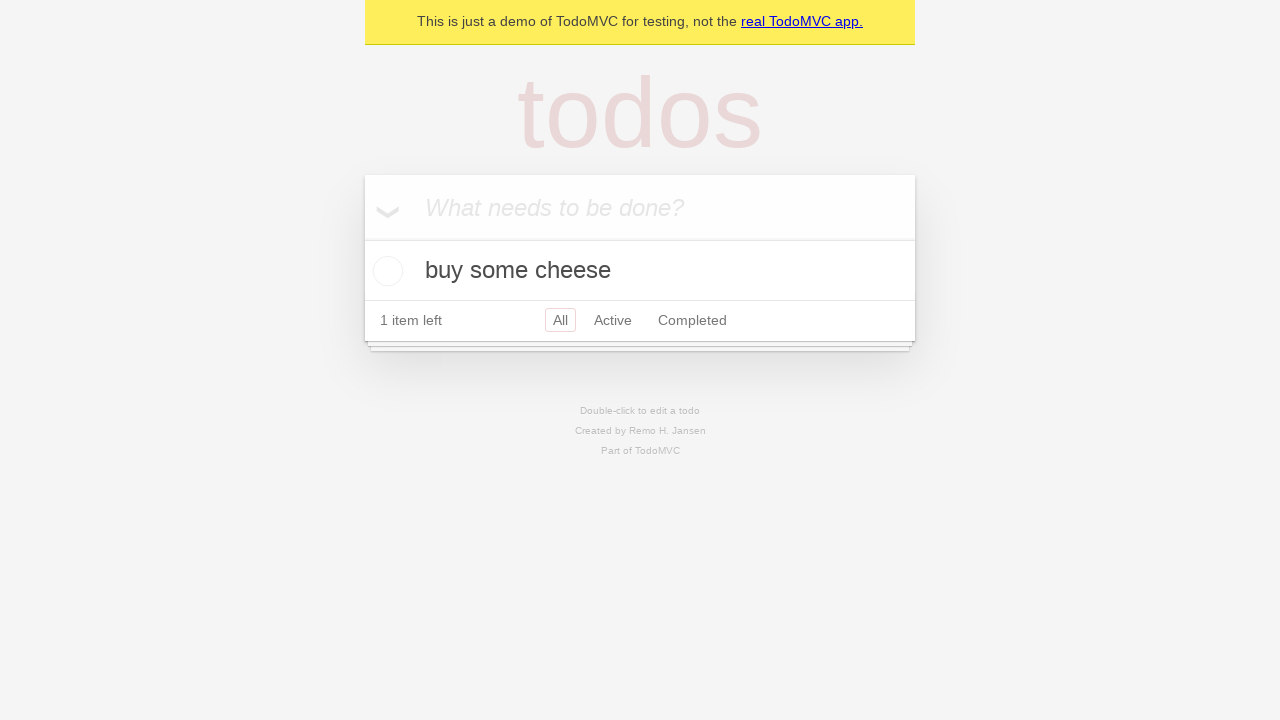

Filled todo input with 'feed the cat' on internal:attr=[placeholder="What needs to be done?"i]
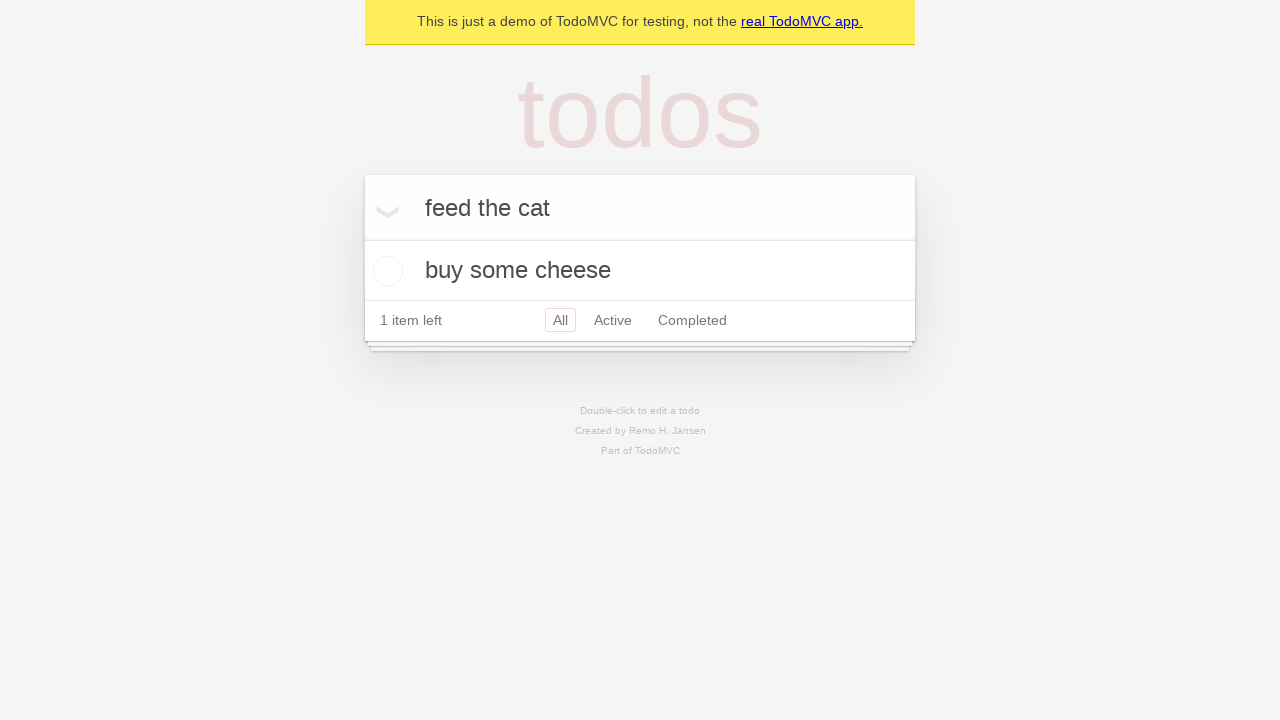

Pressed Enter to create todo 'feed the cat' on internal:attr=[placeholder="What needs to be done?"i]
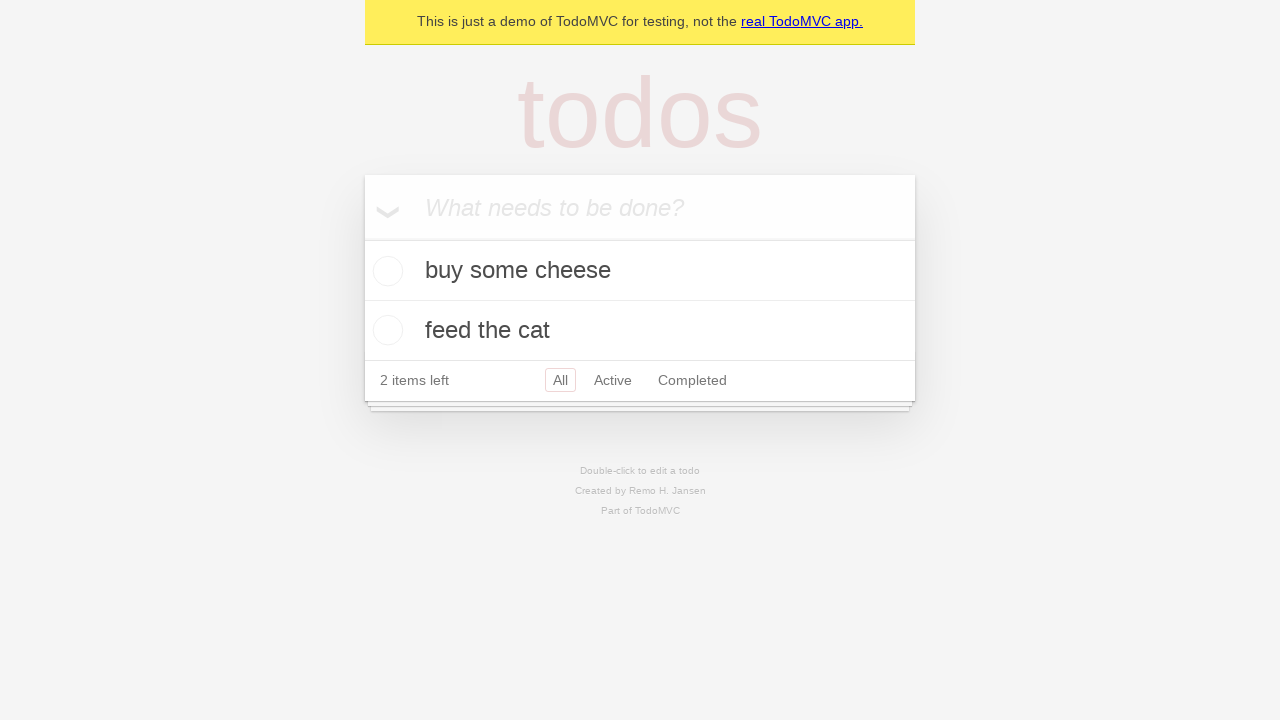

Filled todo input with 'book a doctors appointment' on internal:attr=[placeholder="What needs to be done?"i]
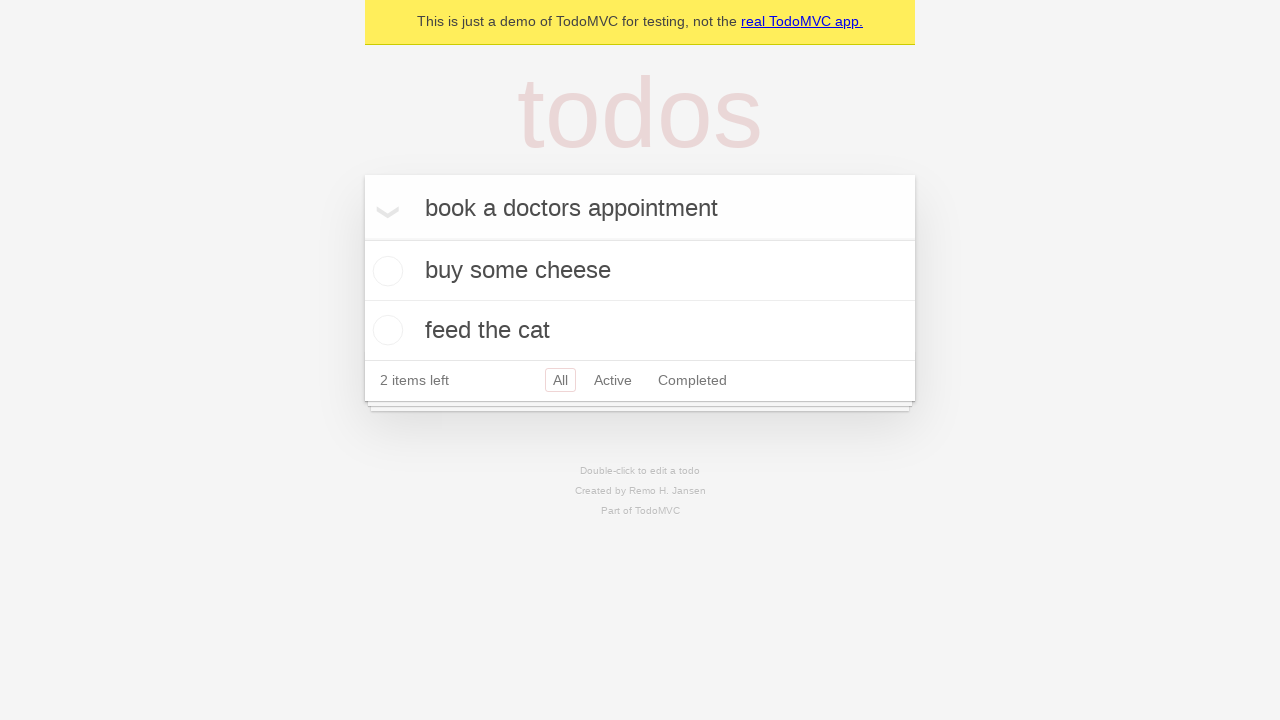

Pressed Enter to create todo 'book a doctors appointment' on internal:attr=[placeholder="What needs to be done?"i]
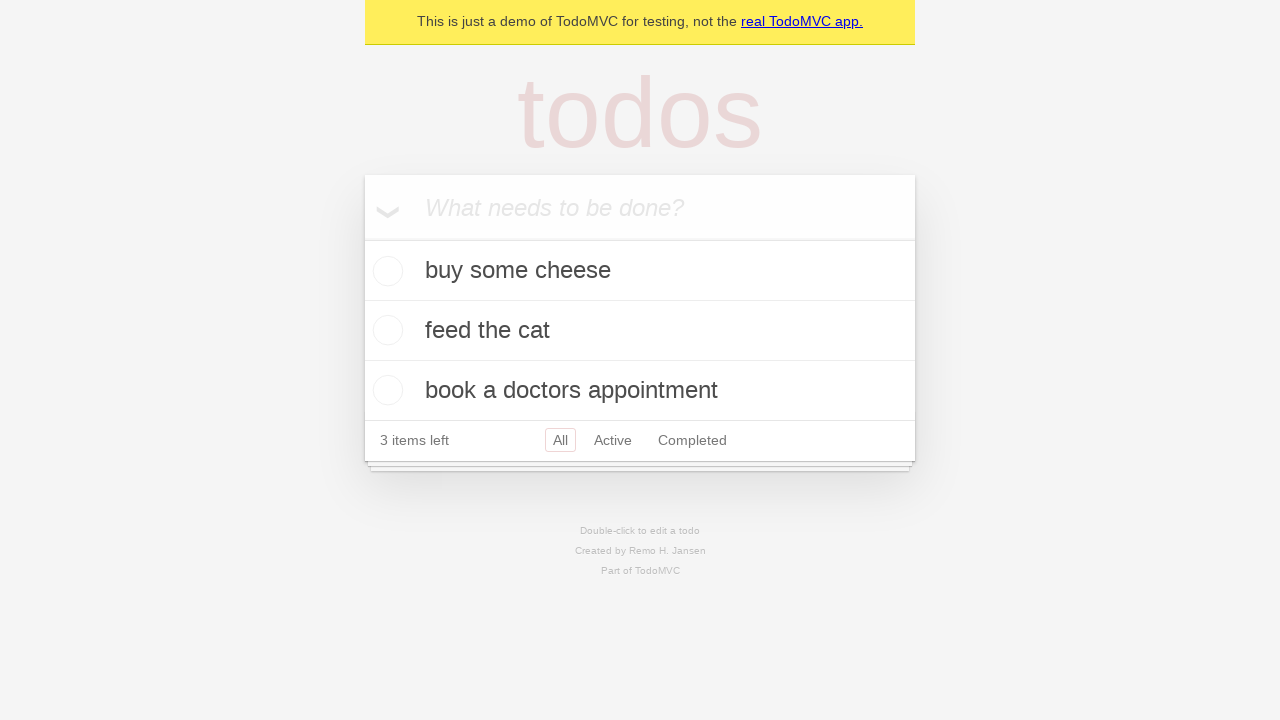

Checked the second todo item as completed at (385, 330) on internal:testid=[data-testid="todo-item"s] >> nth=1 >> internal:role=checkbox
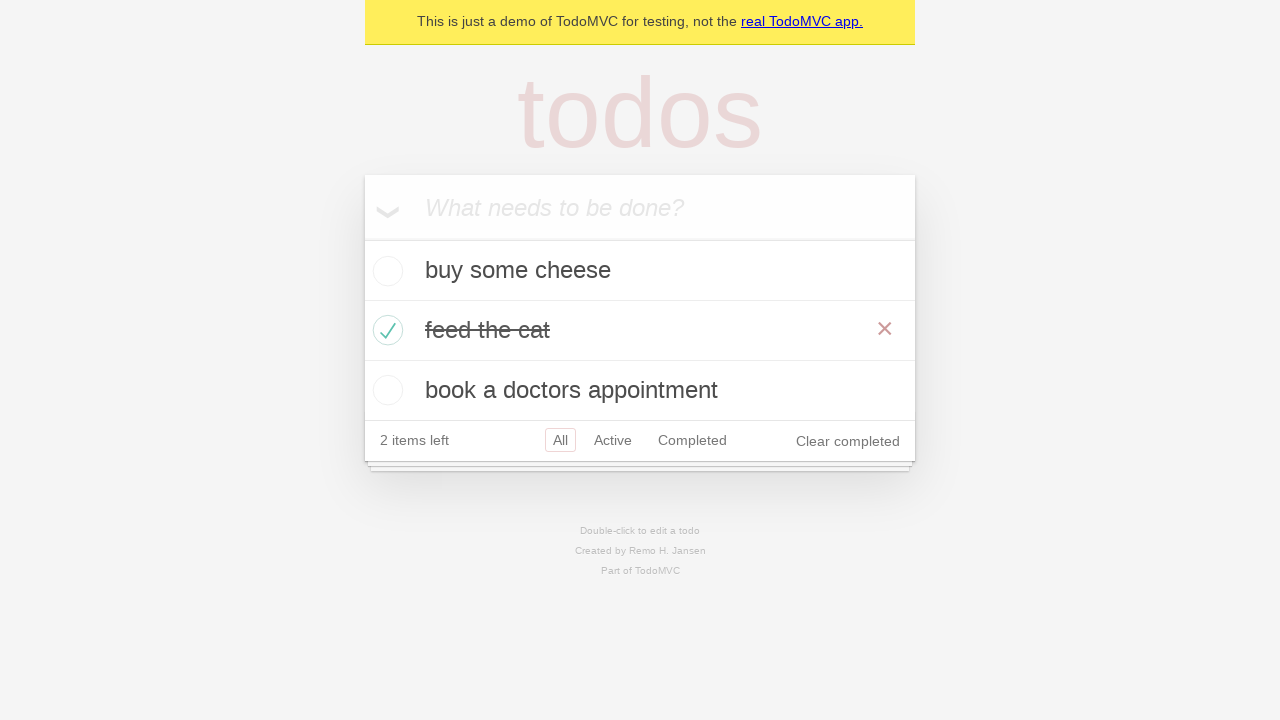

Clicked 'Clear completed' button to remove completed items at (848, 441) on internal:role=button[name="Clear completed"i]
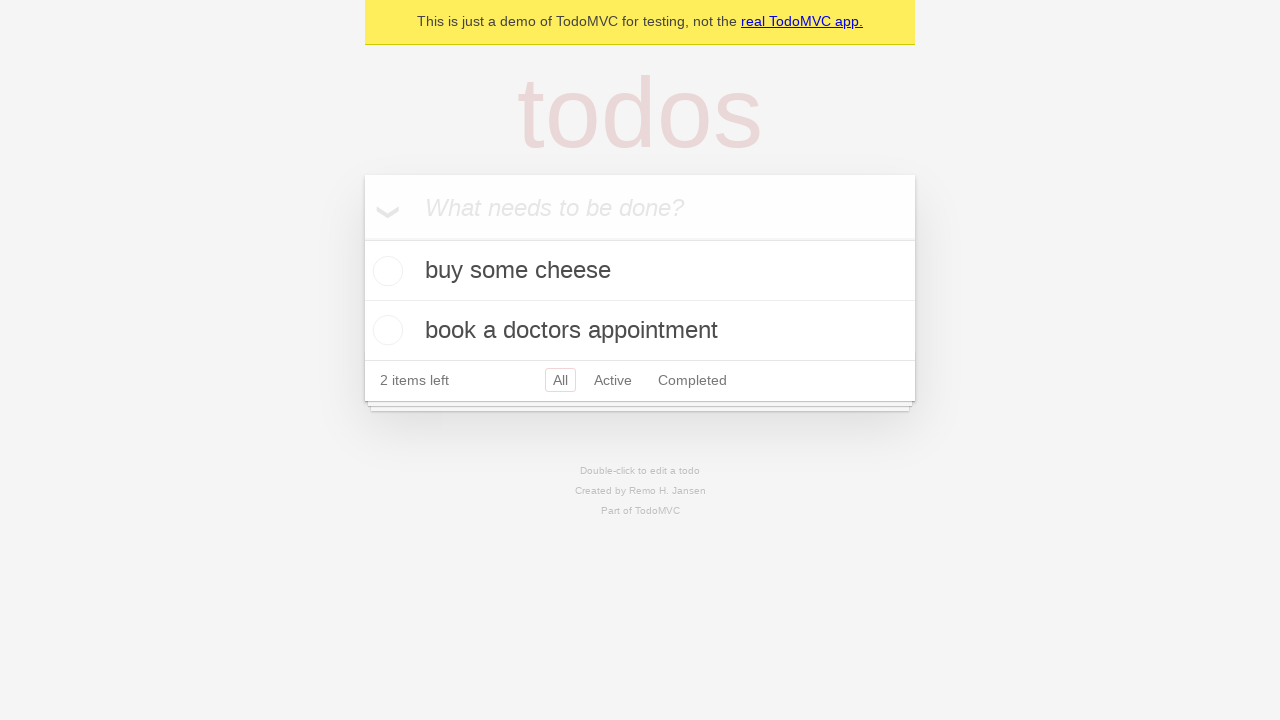

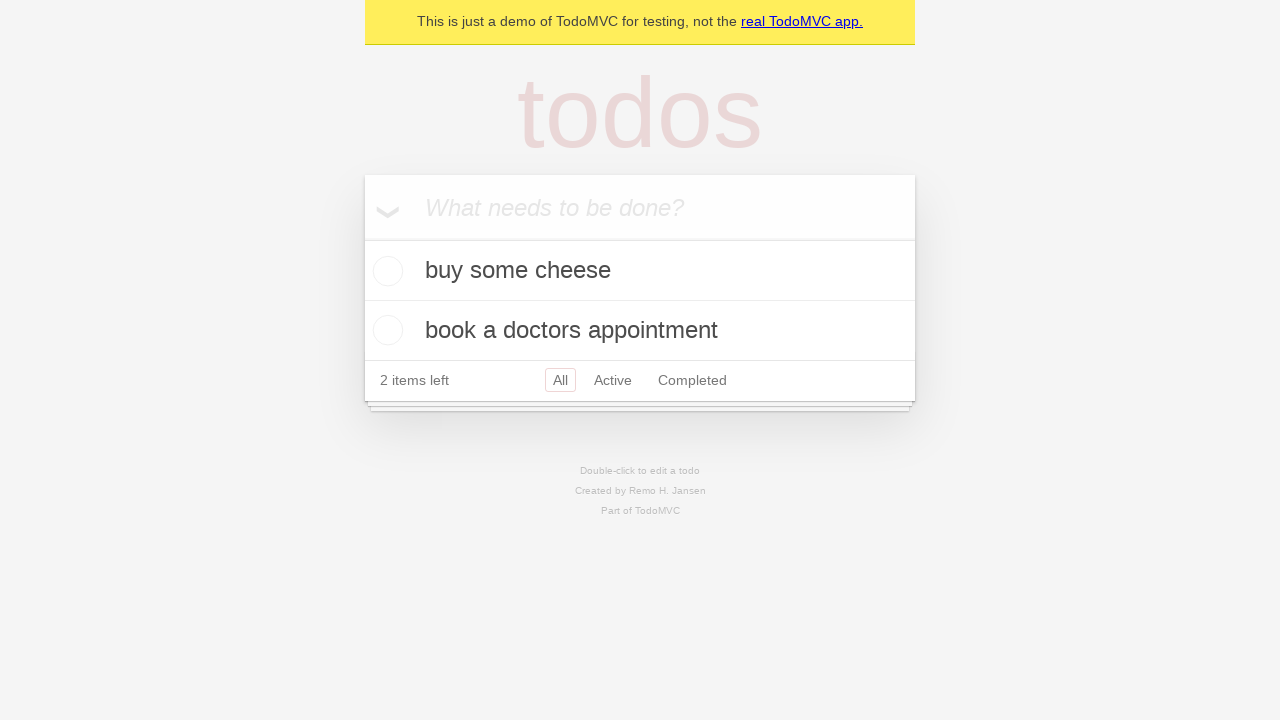